Tests multi-select dropdown functionality by selecting and deselecting multiple options using different methods (by text, index, and value)

Starting URL: https://v1.training-support.net/selenium/selects

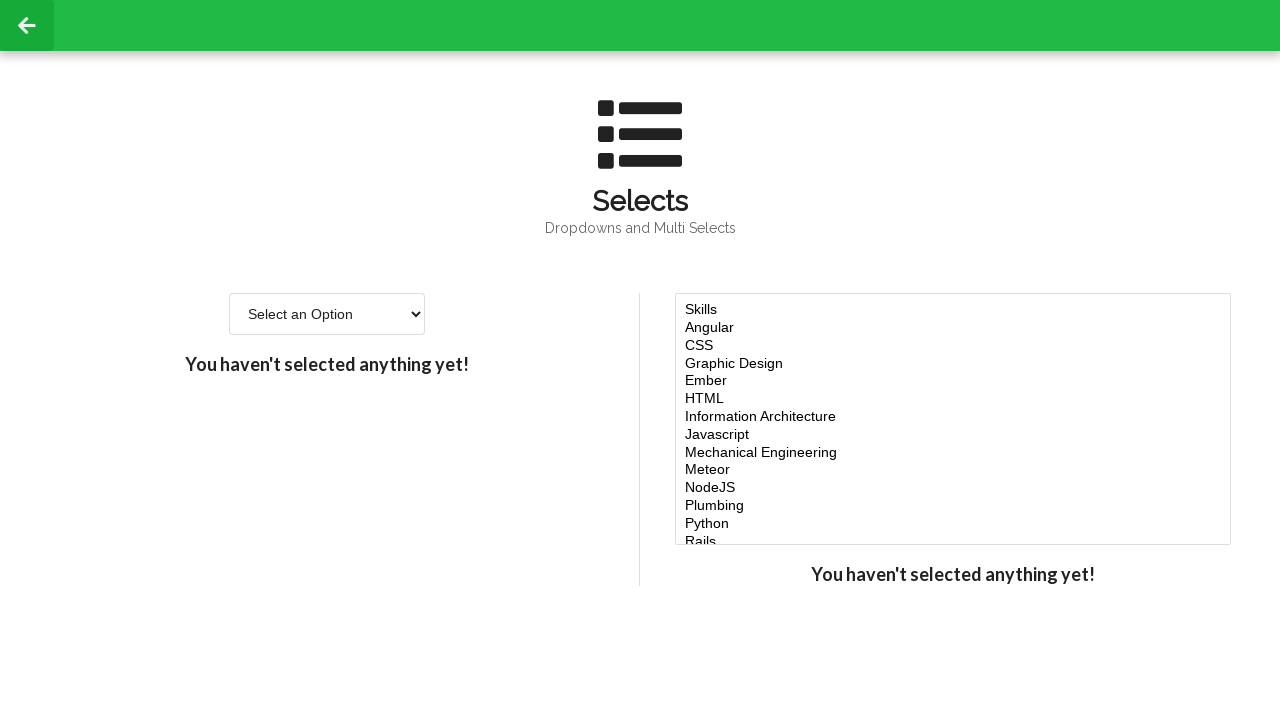

Located the multi-select dropdown element
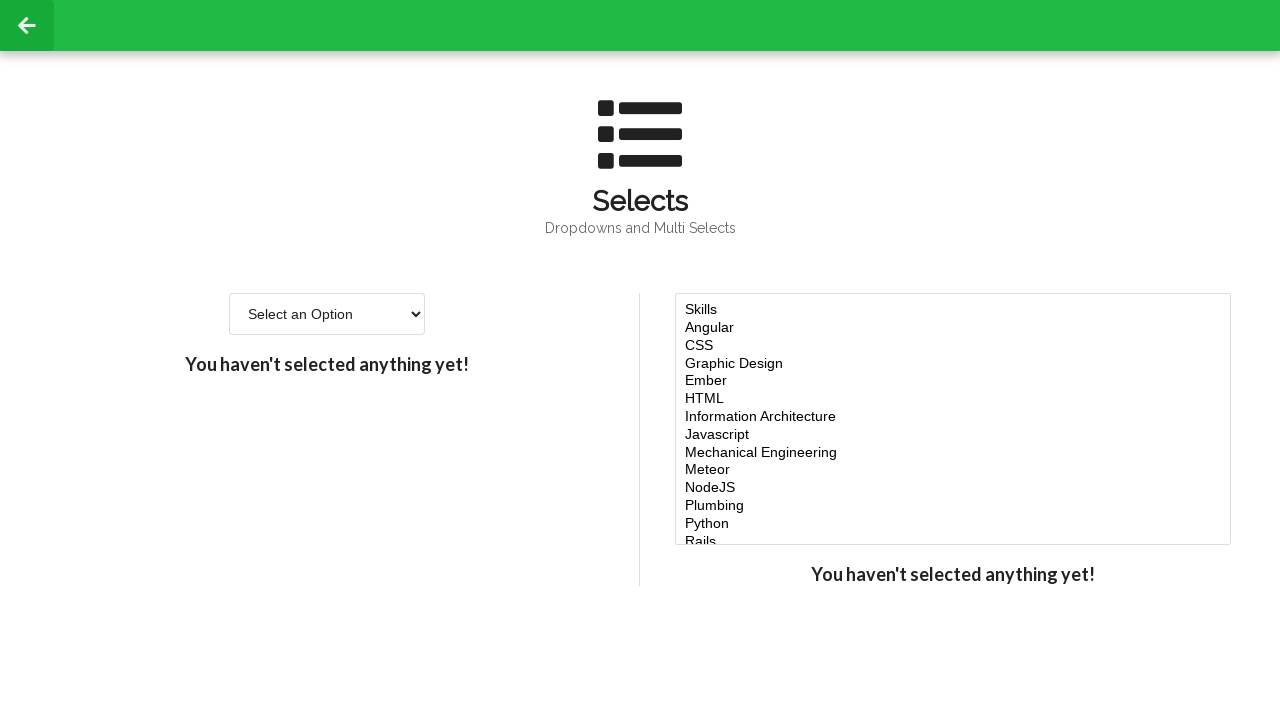

Selected 'Javascript' by visible text on #multi-select
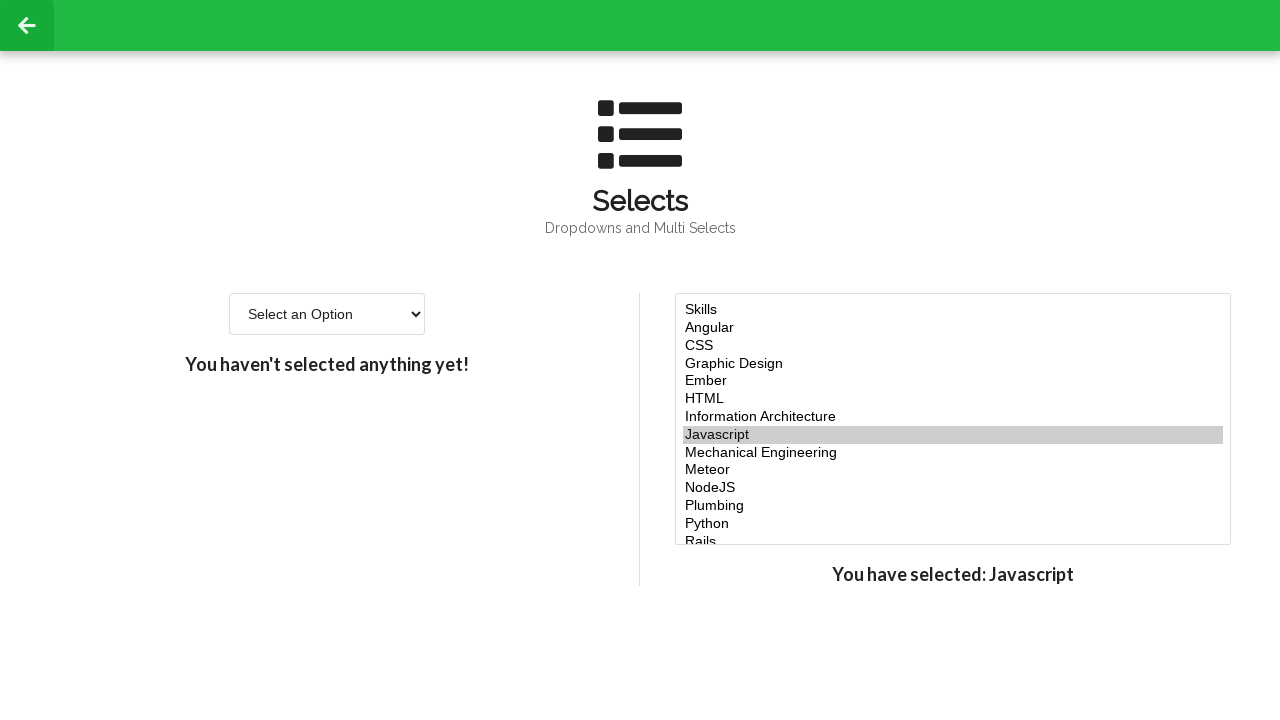

Selected option at index 4 (5th option) on #multi-select
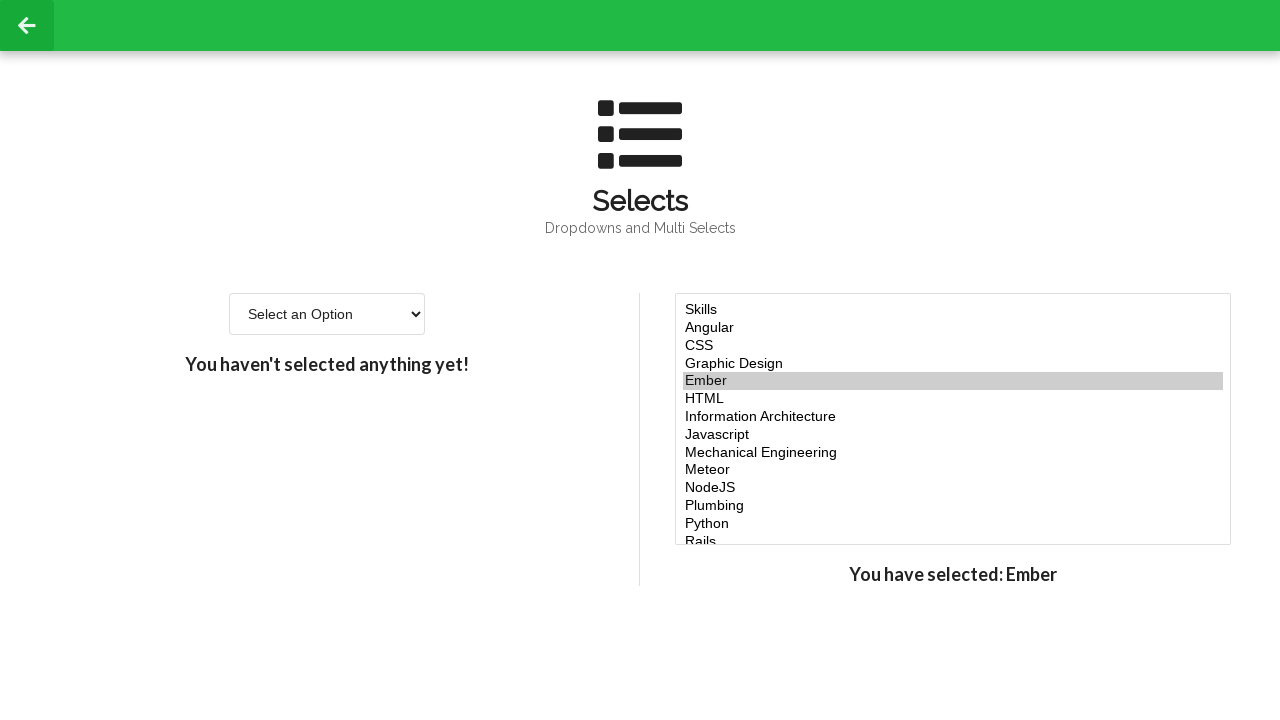

Selected option at index 5 (6th option) on #multi-select
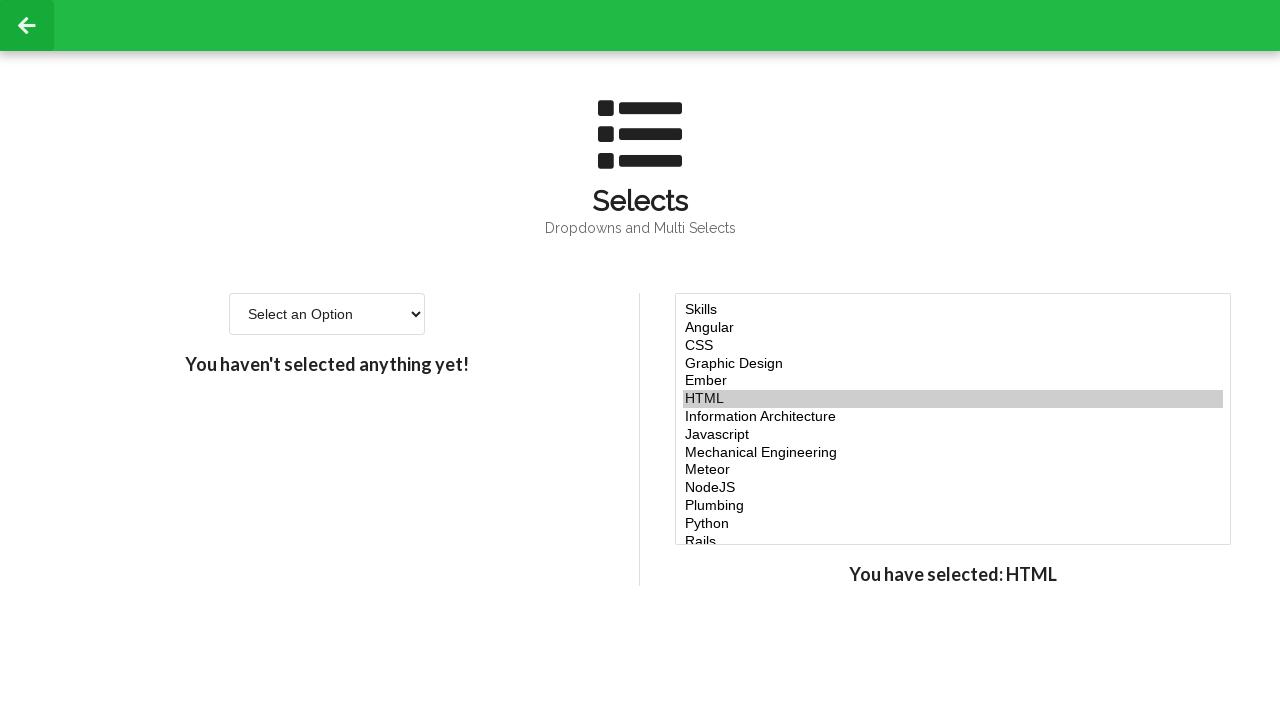

Selected option at index 6 (7th option) on #multi-select
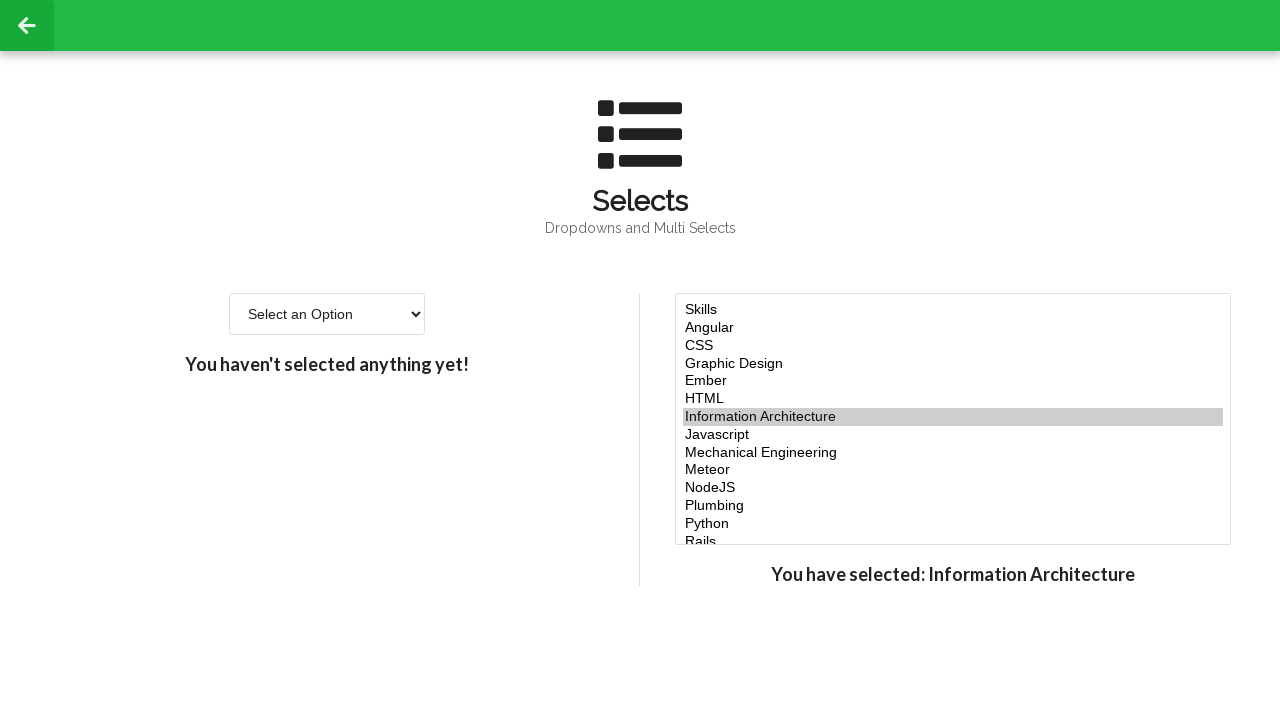

Selected 'Node' by value attribute on #multi-select
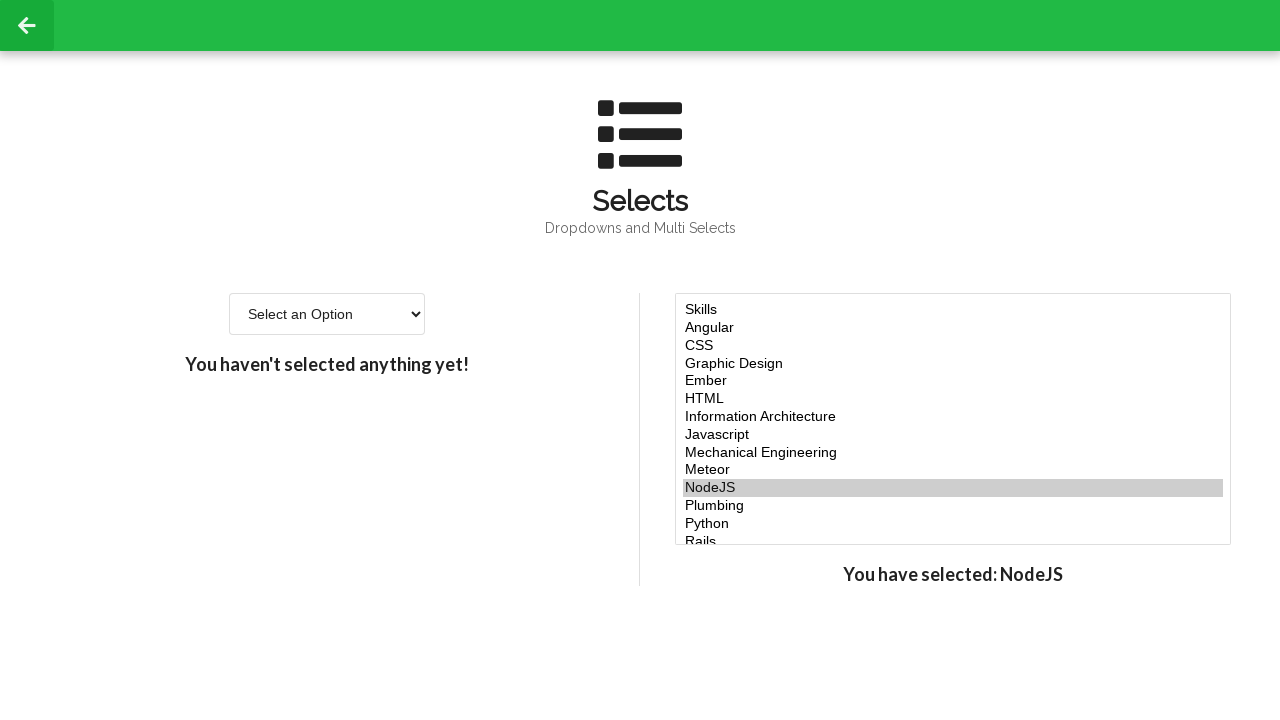

Retrieved all currently selected option values
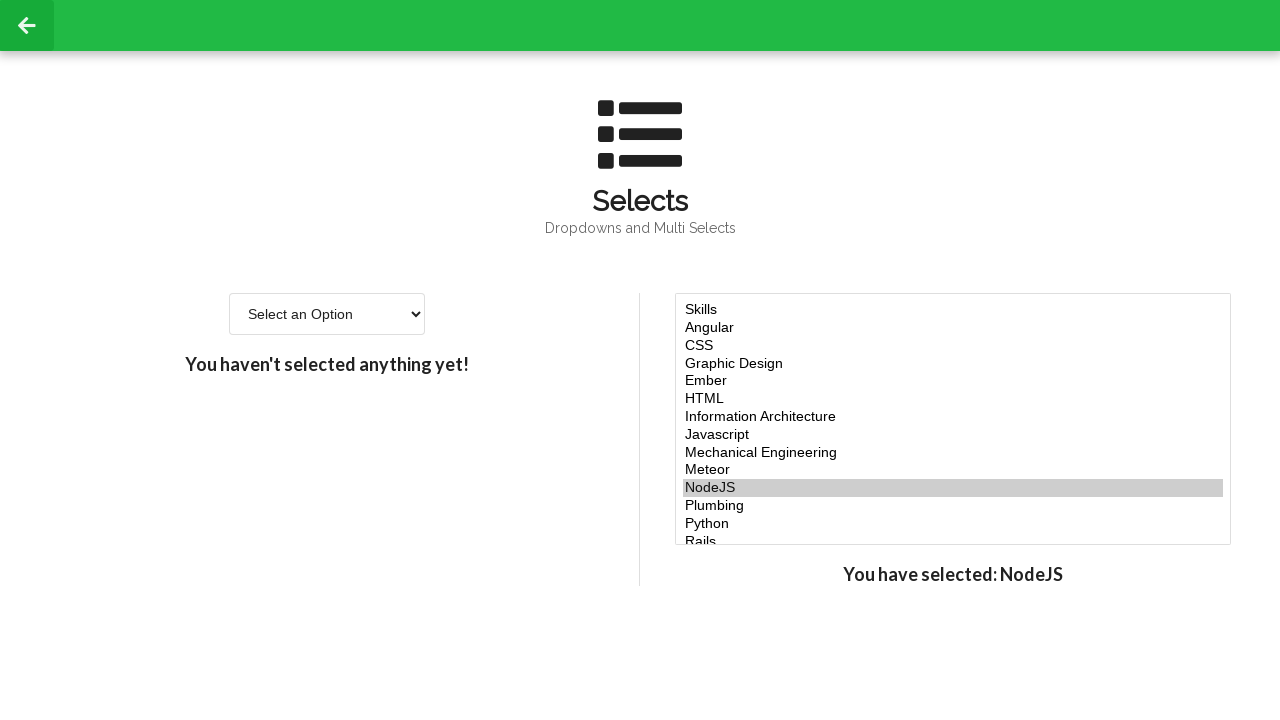

Retrieved all available options from dropdown
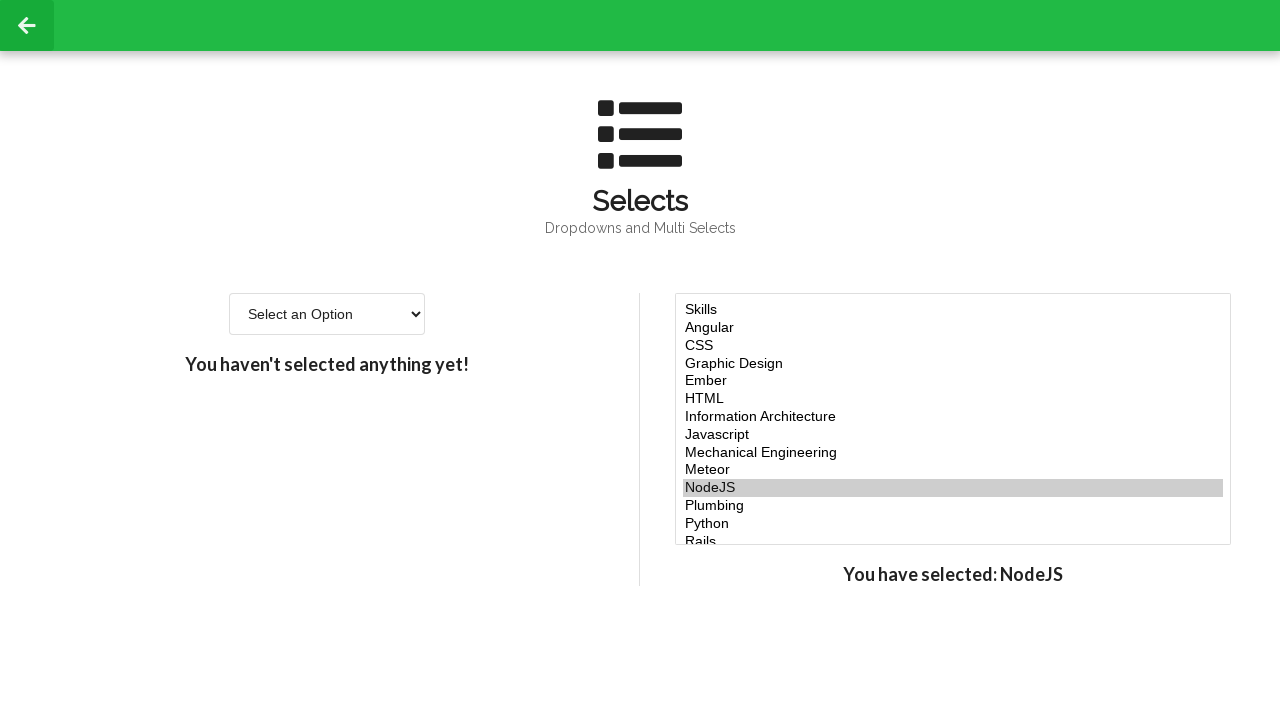

Filtered options to keep, excluding index 5
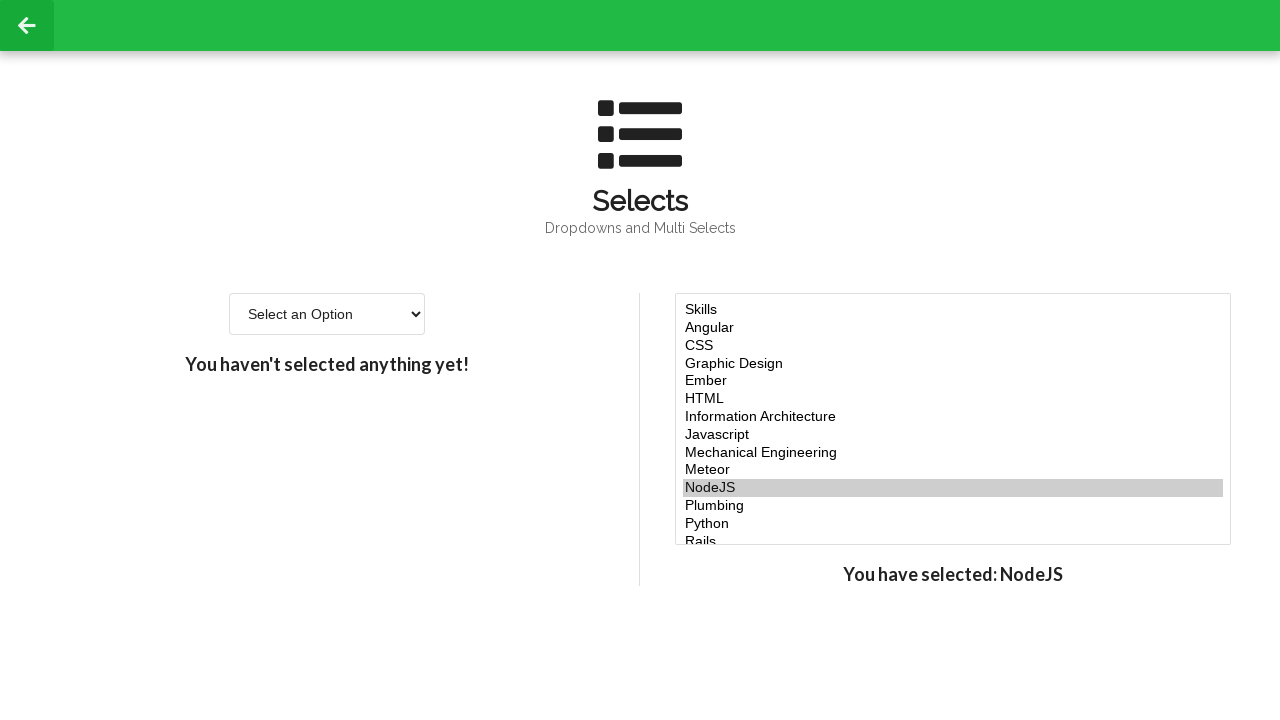

Re-selected filtered options, effectively deselecting index 5 on #multi-select
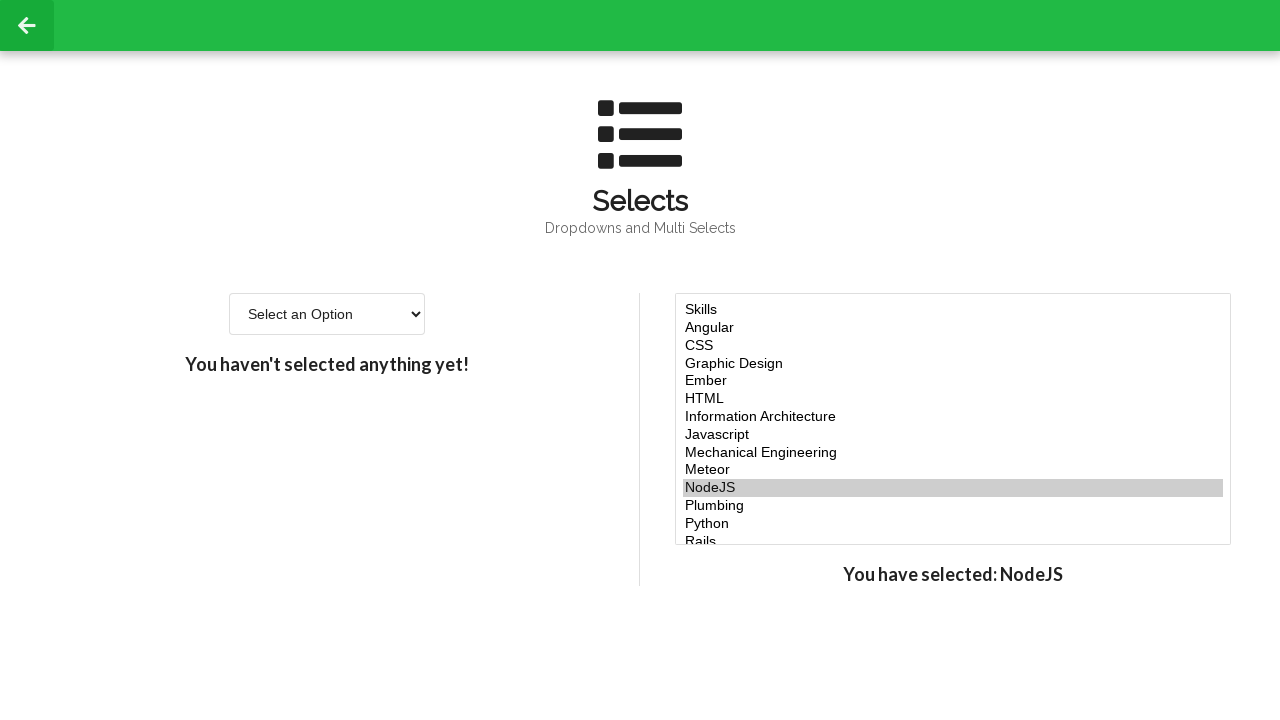

Verified multi-value display element is present
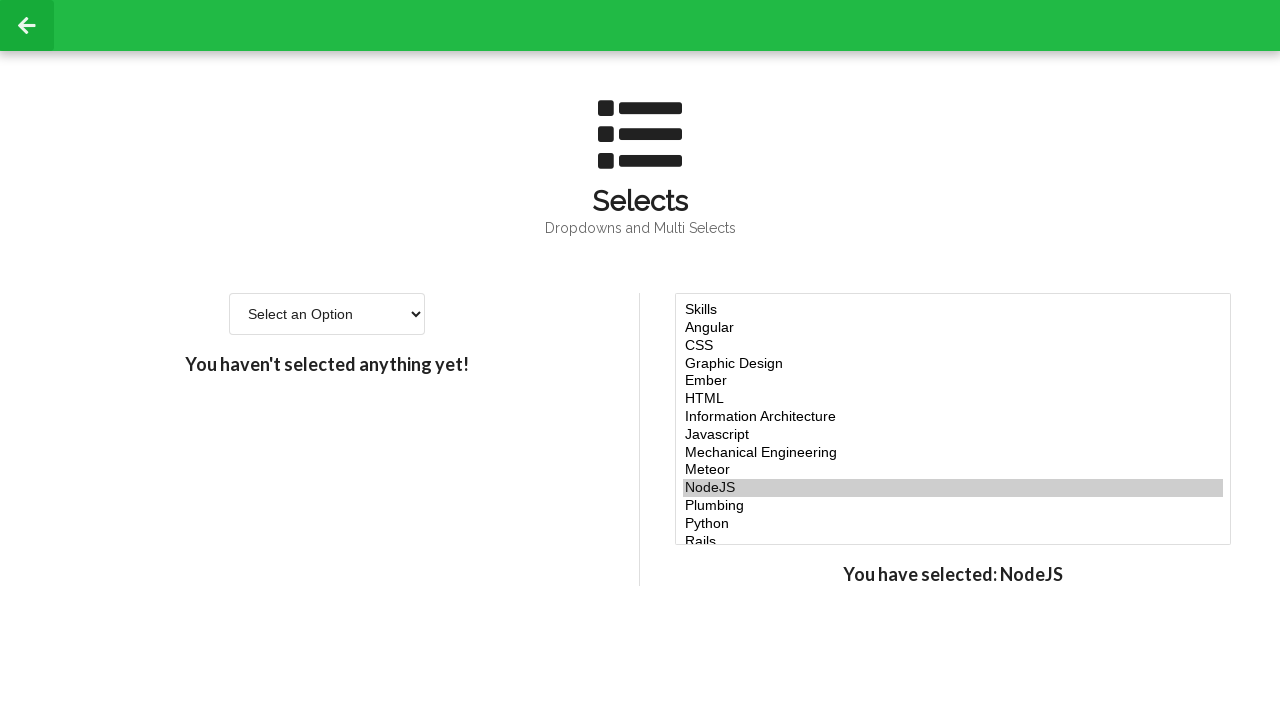

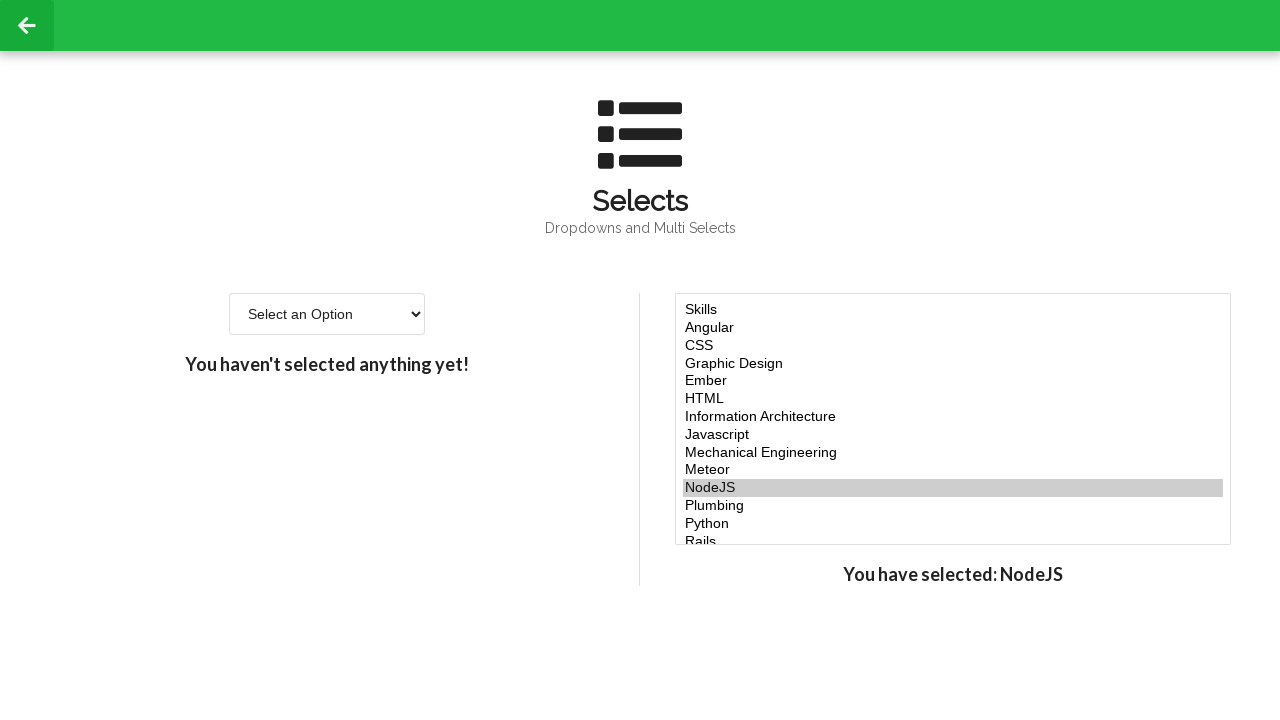